Tests modal dialog functionality by opening a small modal and closing it

Starting URL: https://demoqa.com/modal-dialogs

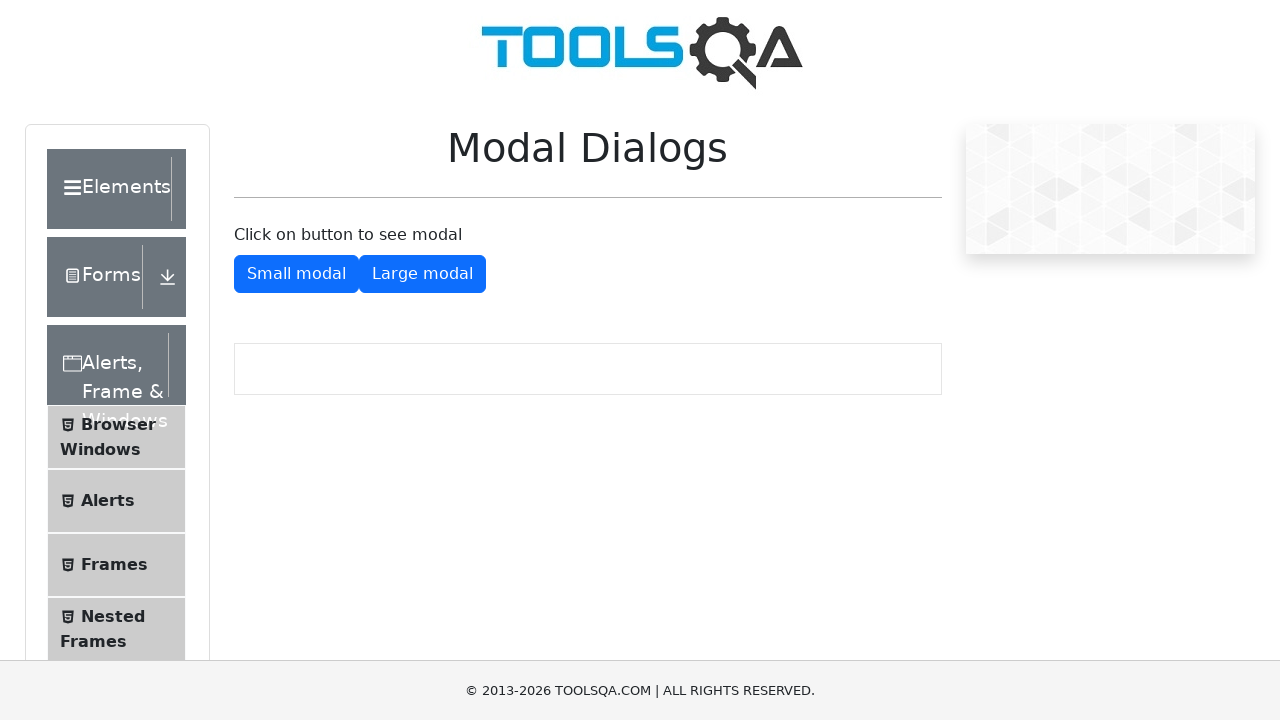

Clicked button to open small modal dialog at (296, 274) on #showSmallModal
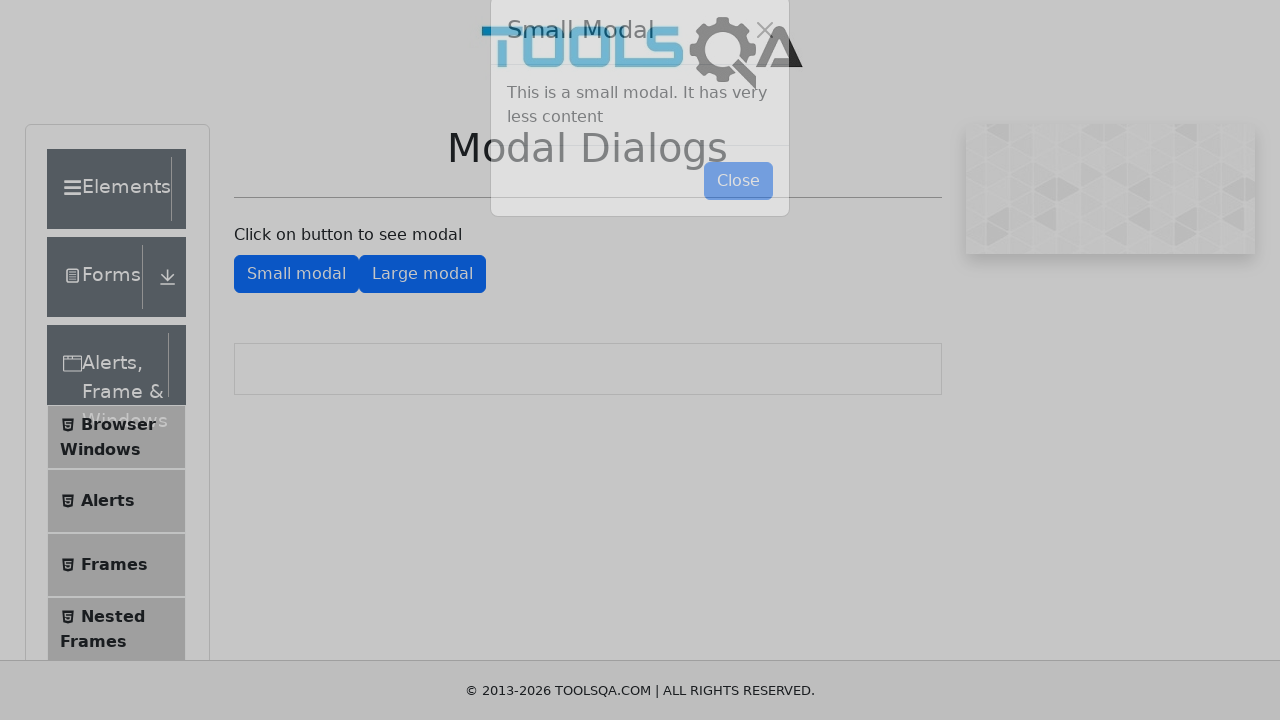

Modal dialog appeared with body content
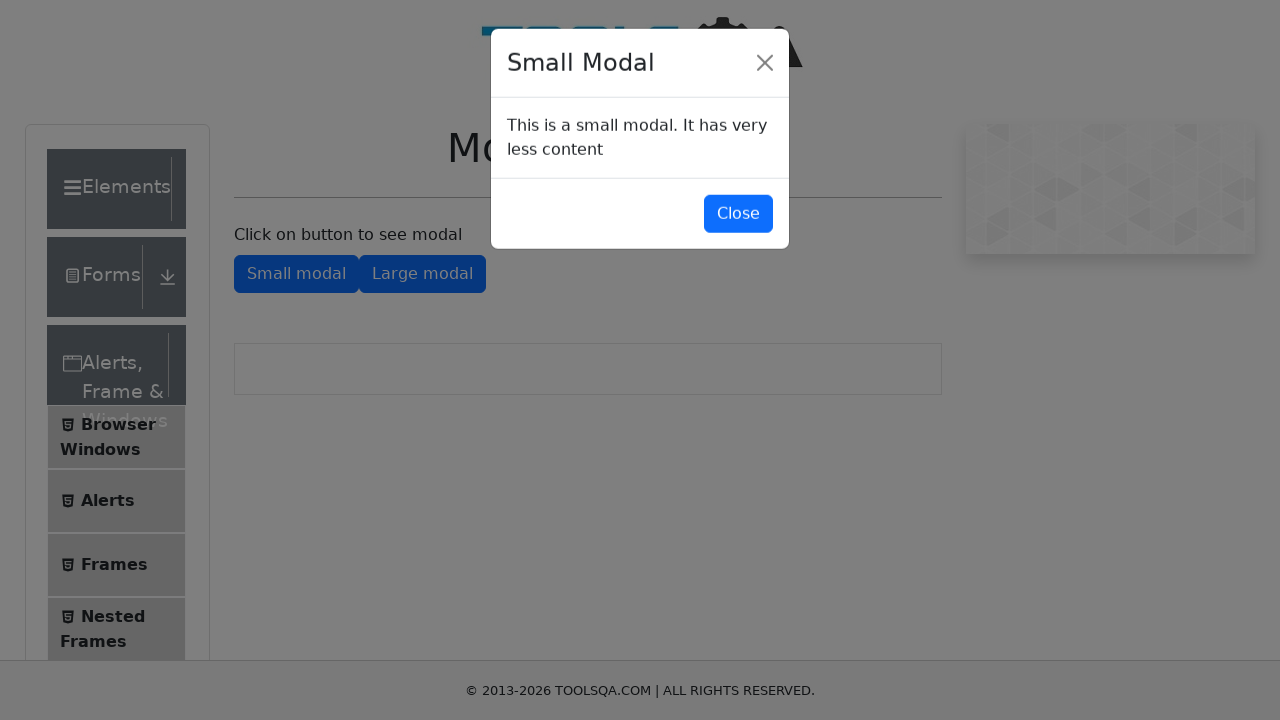

Retrieved text content from modal body
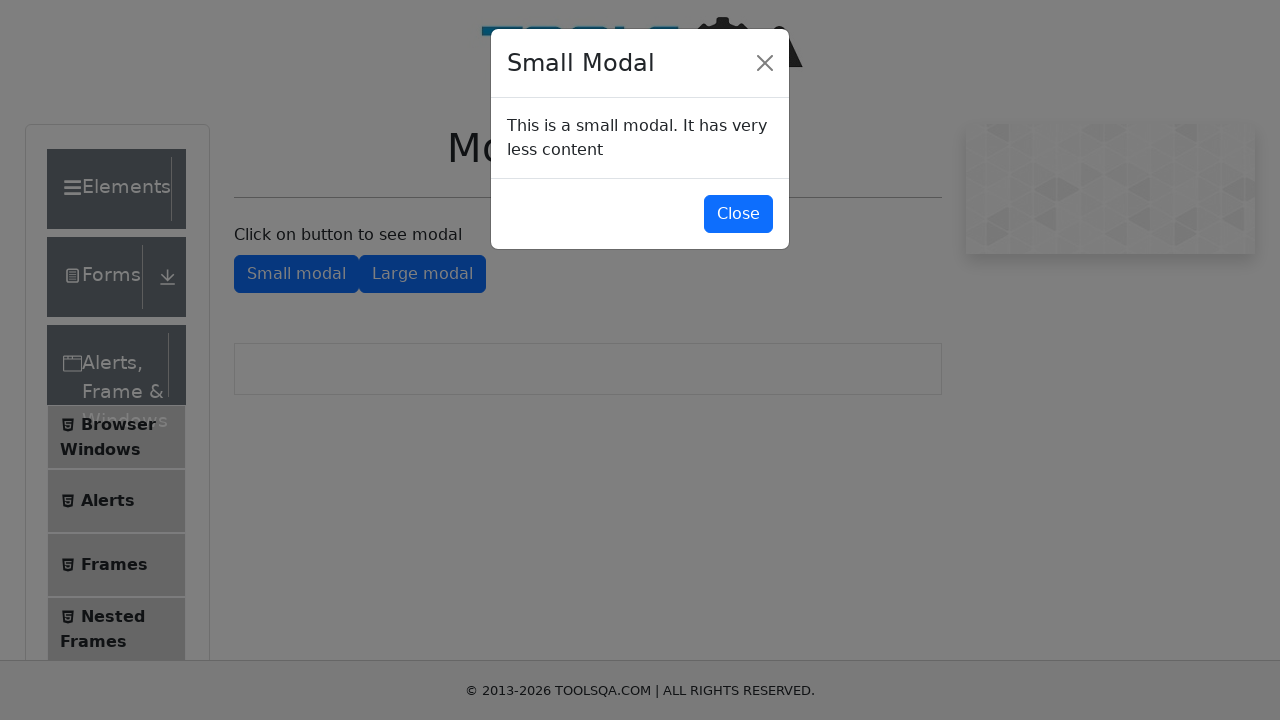

Clicked button to close modal dialog at (738, 214) on #closeSmallModal
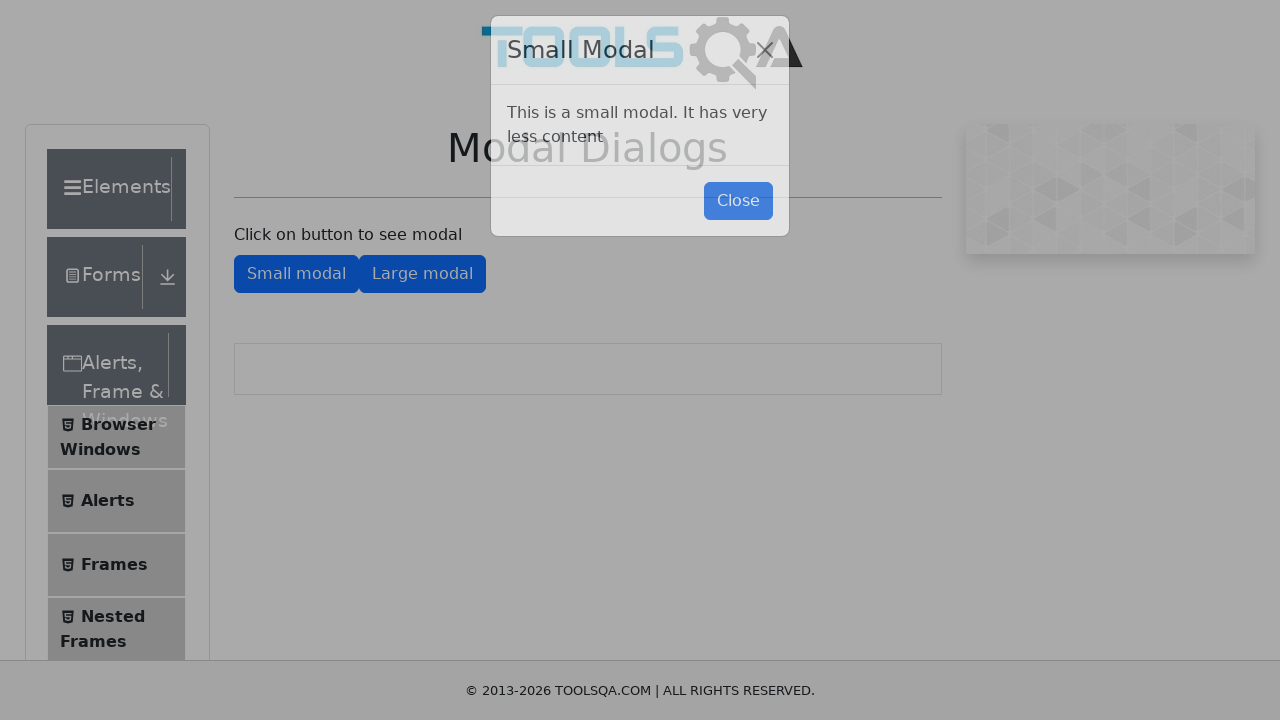

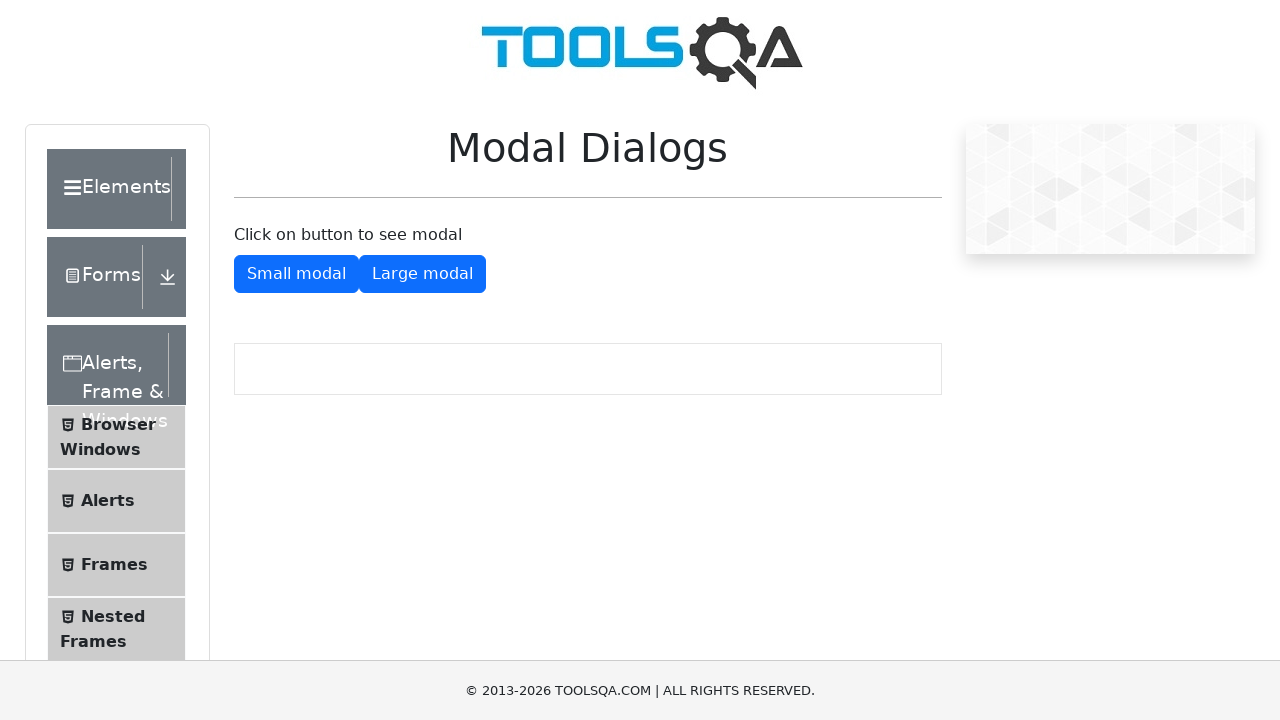